Tests that a todo item is removed when edited to an empty string

Starting URL: https://demo.playwright.dev/todomvc

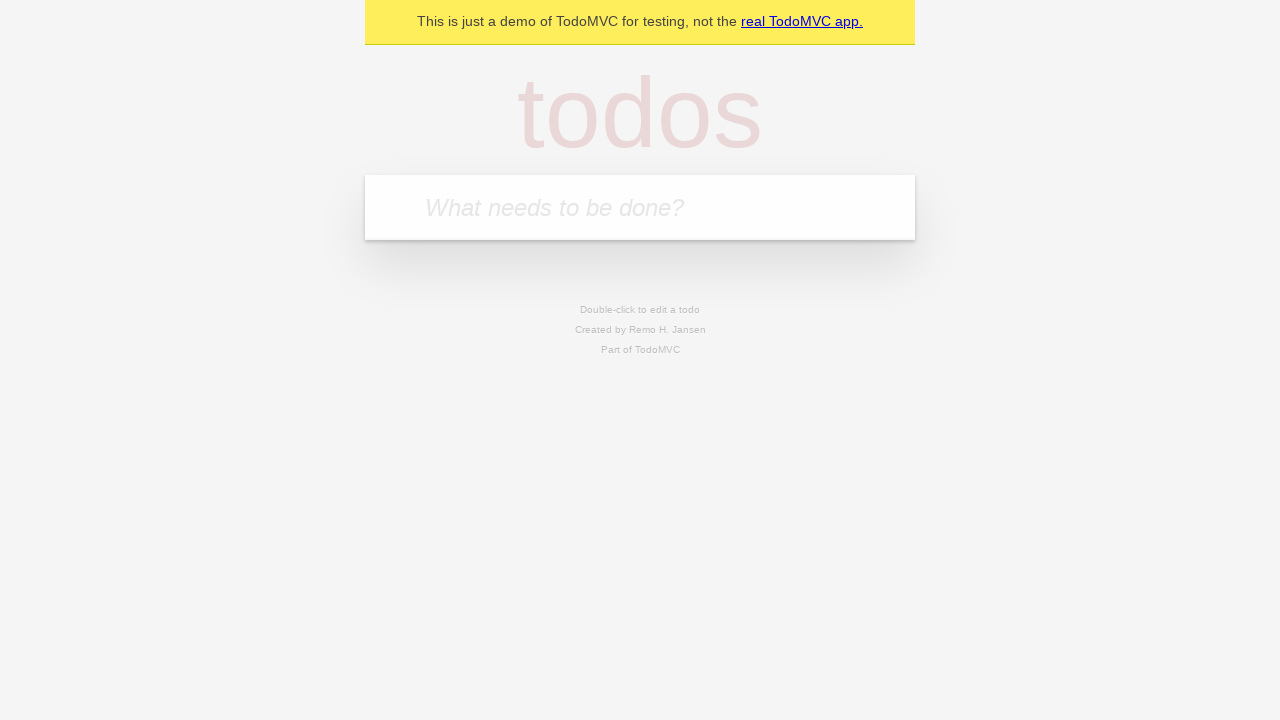

Filled input with first todo item 'buy some cheese' on internal:attr=[placeholder="What needs to be done?"i]
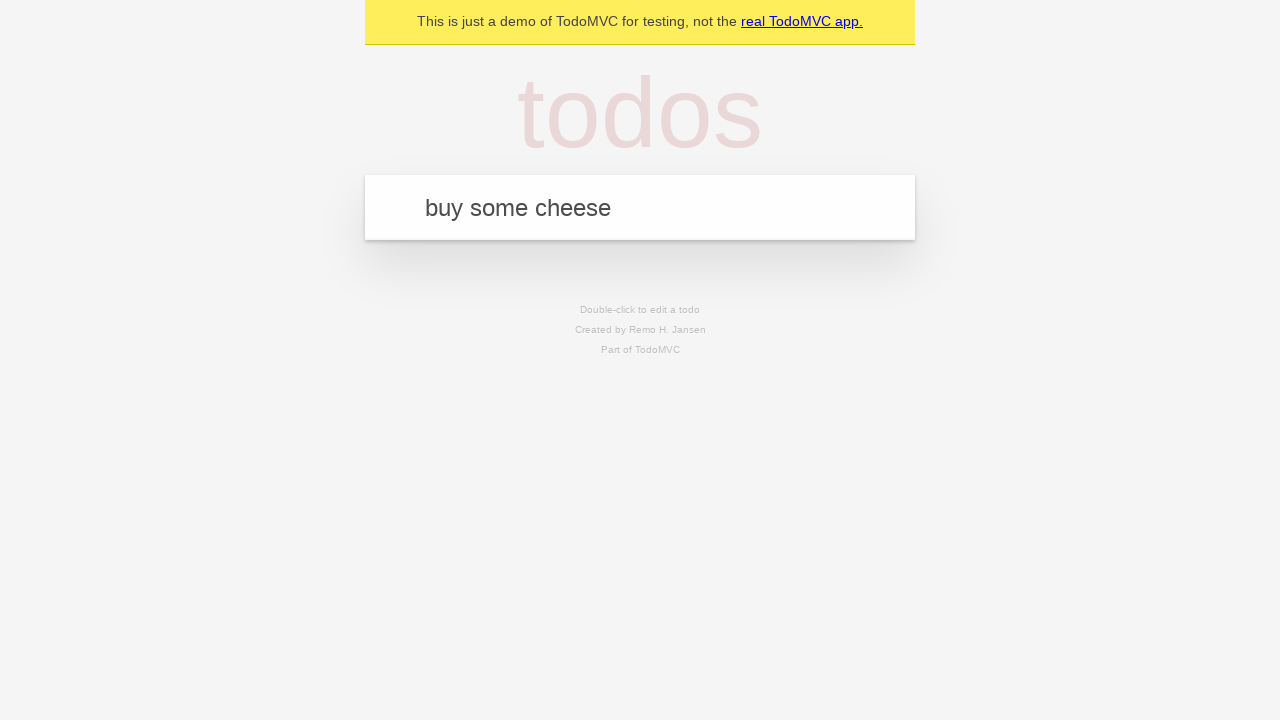

Pressed Enter to create first todo item on internal:attr=[placeholder="What needs to be done?"i]
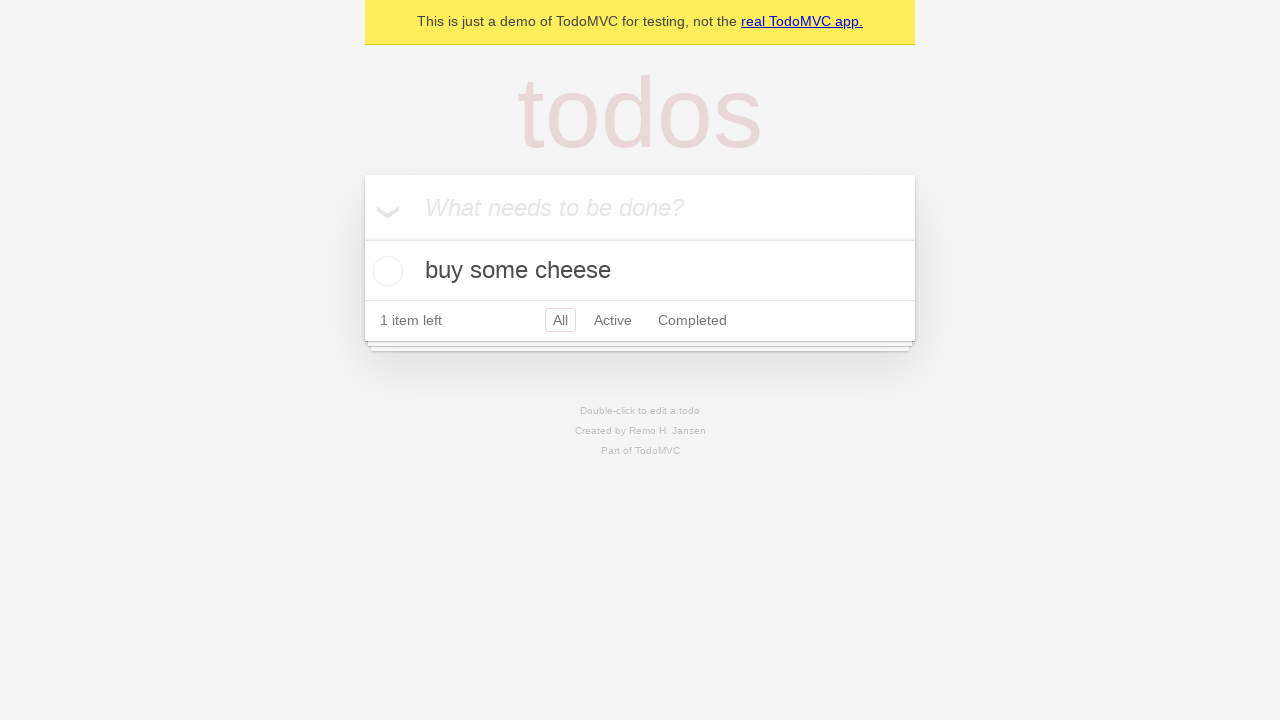

Filled input with second todo item 'feed the cat' on internal:attr=[placeholder="What needs to be done?"i]
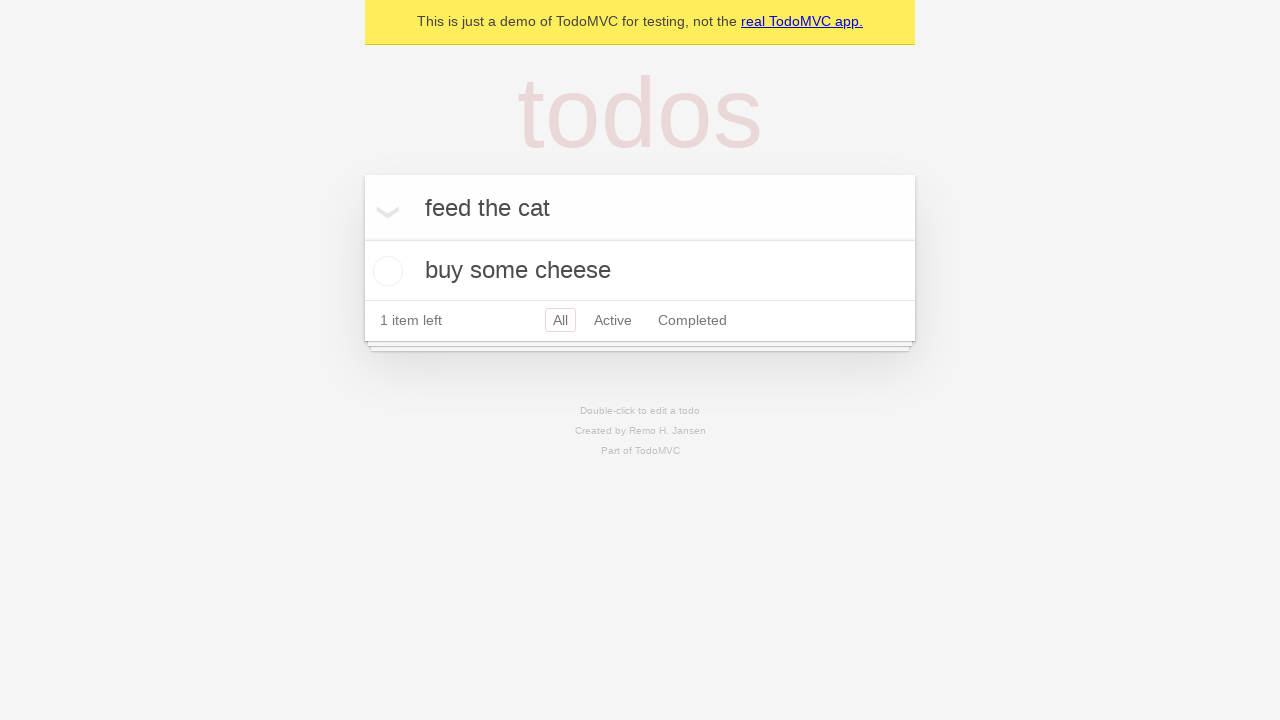

Pressed Enter to create second todo item on internal:attr=[placeholder="What needs to be done?"i]
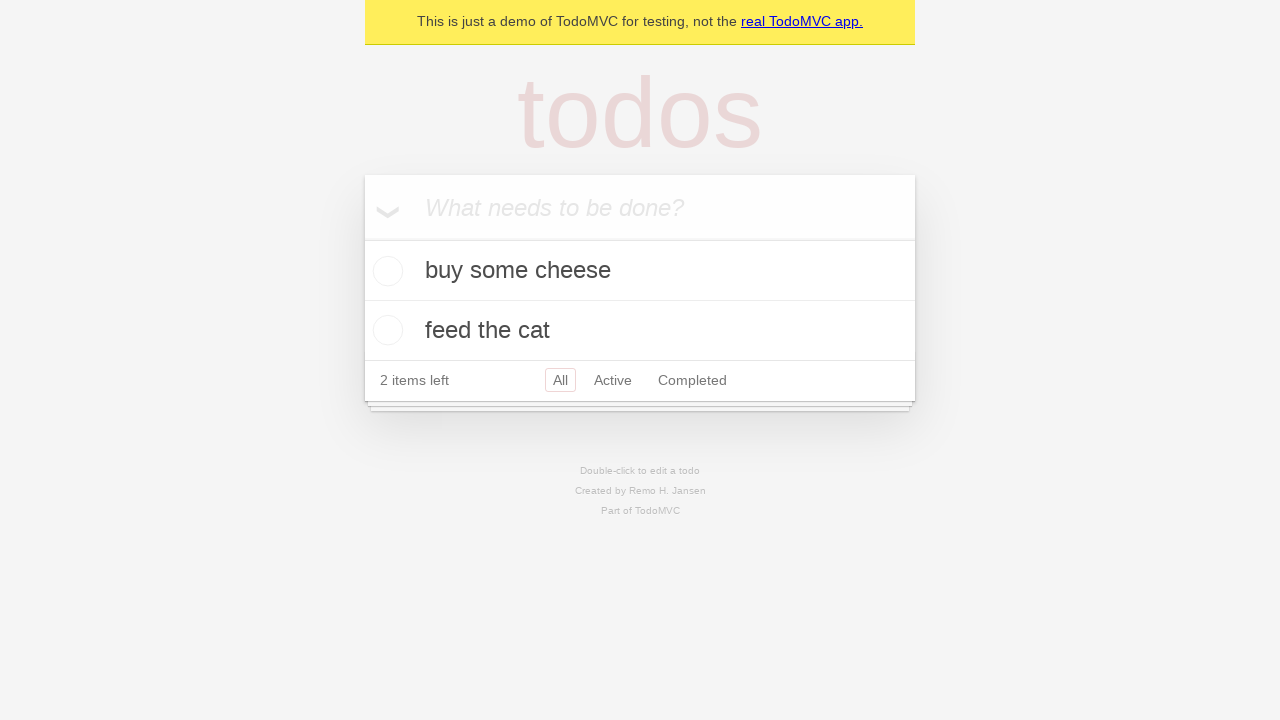

Filled input with third todo item 'book a doctors appointment' on internal:attr=[placeholder="What needs to be done?"i]
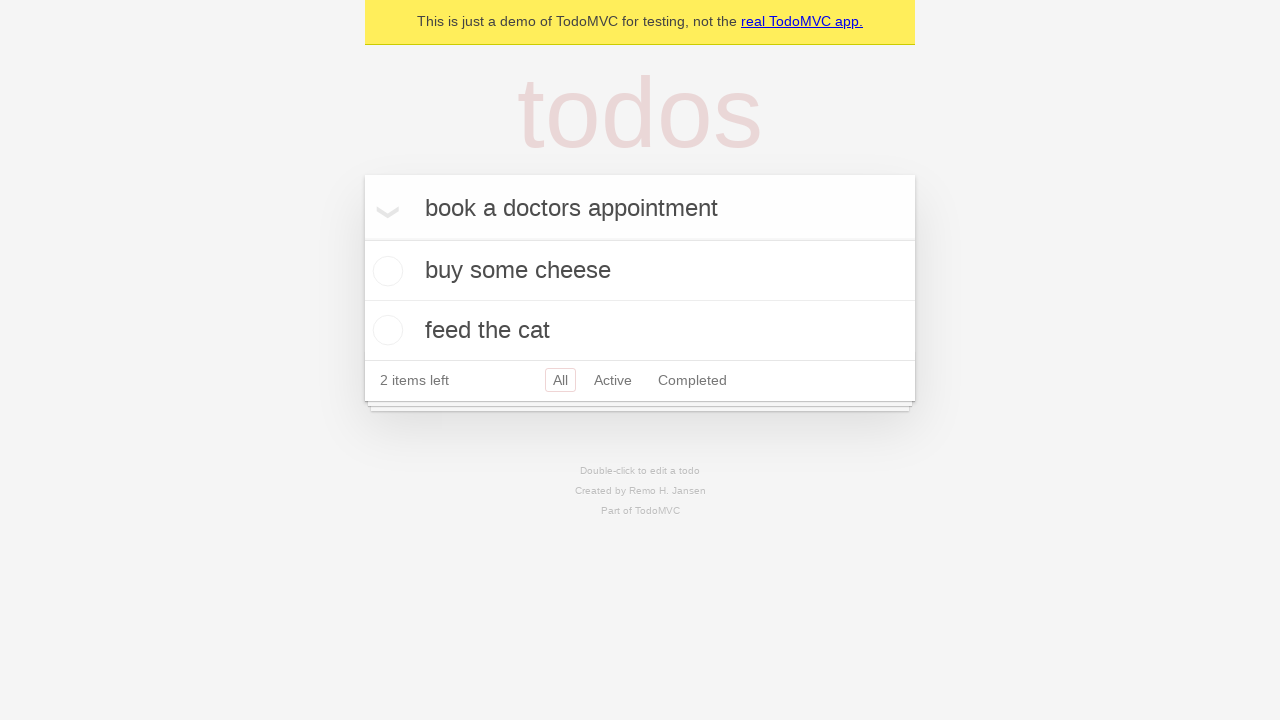

Pressed Enter to create third todo item on internal:attr=[placeholder="What needs to be done?"i]
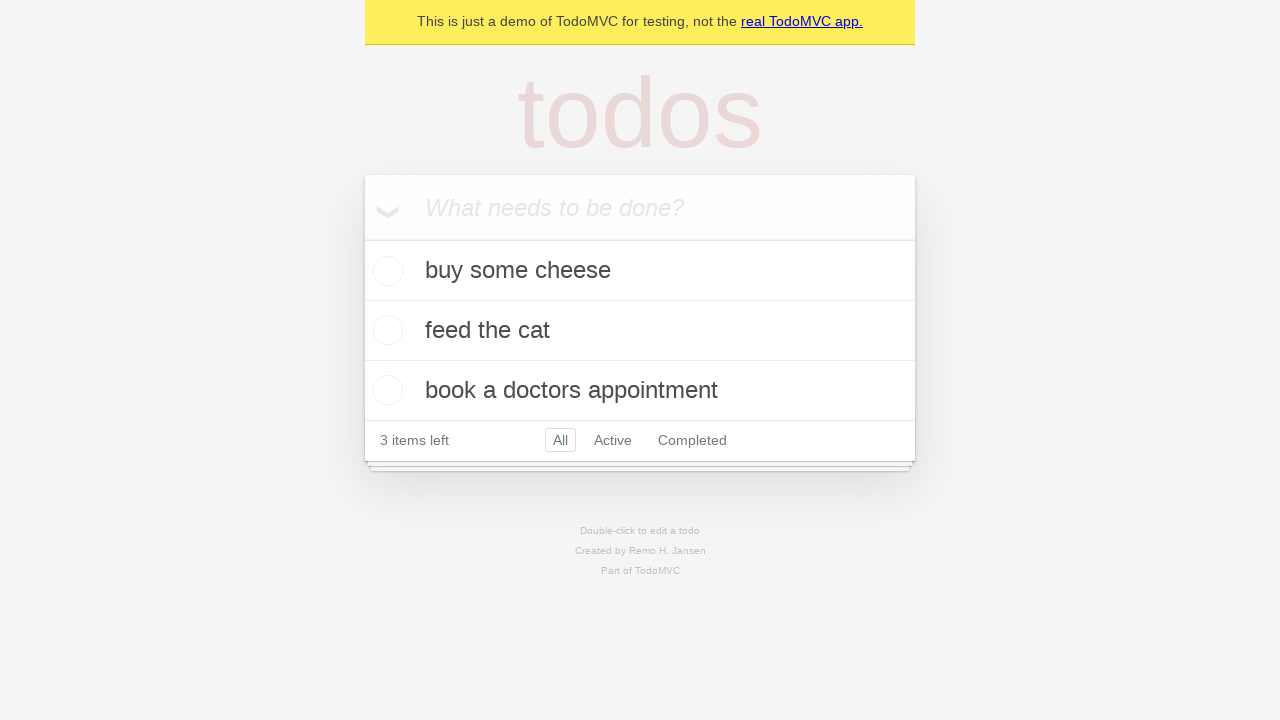

Double-clicked second todo item to enter edit mode at (640, 331) on internal:testid=[data-testid="todo-item"s] >> nth=1
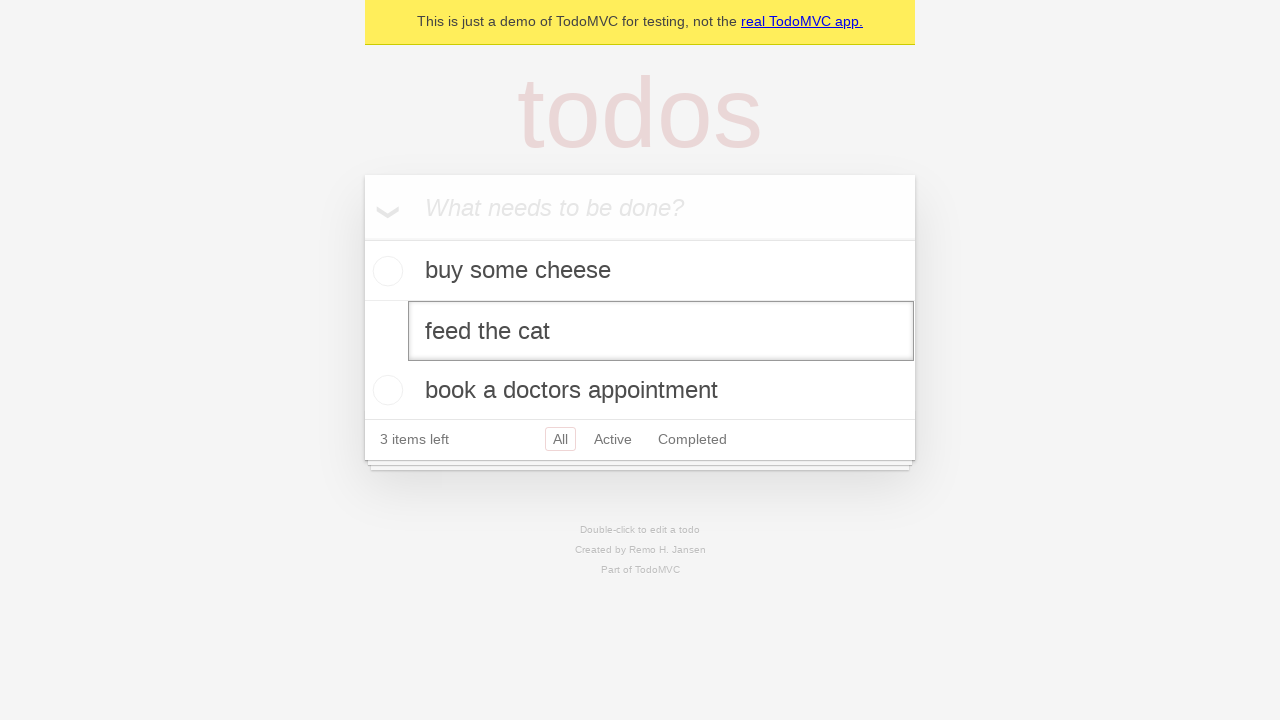

Cleared text in edit field by filling with empty string on internal:testid=[data-testid="todo-item"s] >> nth=1 >> internal:role=textbox[nam
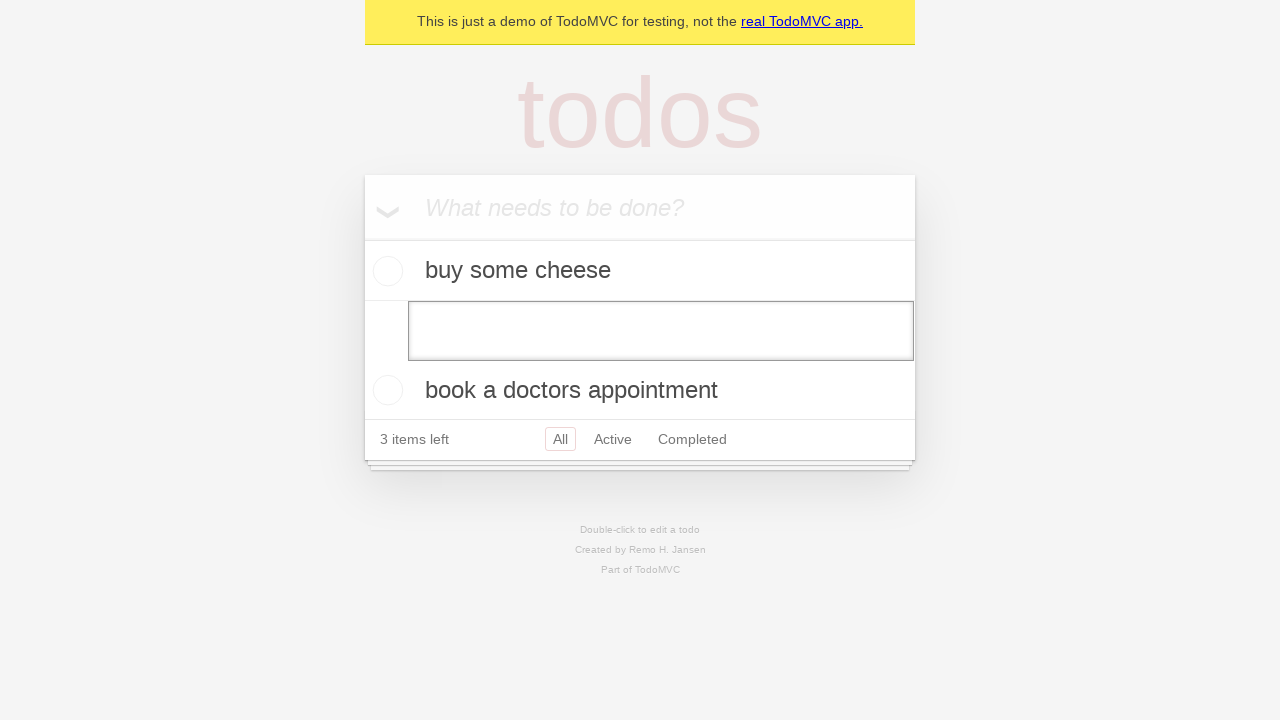

Pressed Enter to save todo item with empty text, removing it on internal:testid=[data-testid="todo-item"s] >> nth=1 >> internal:role=textbox[nam
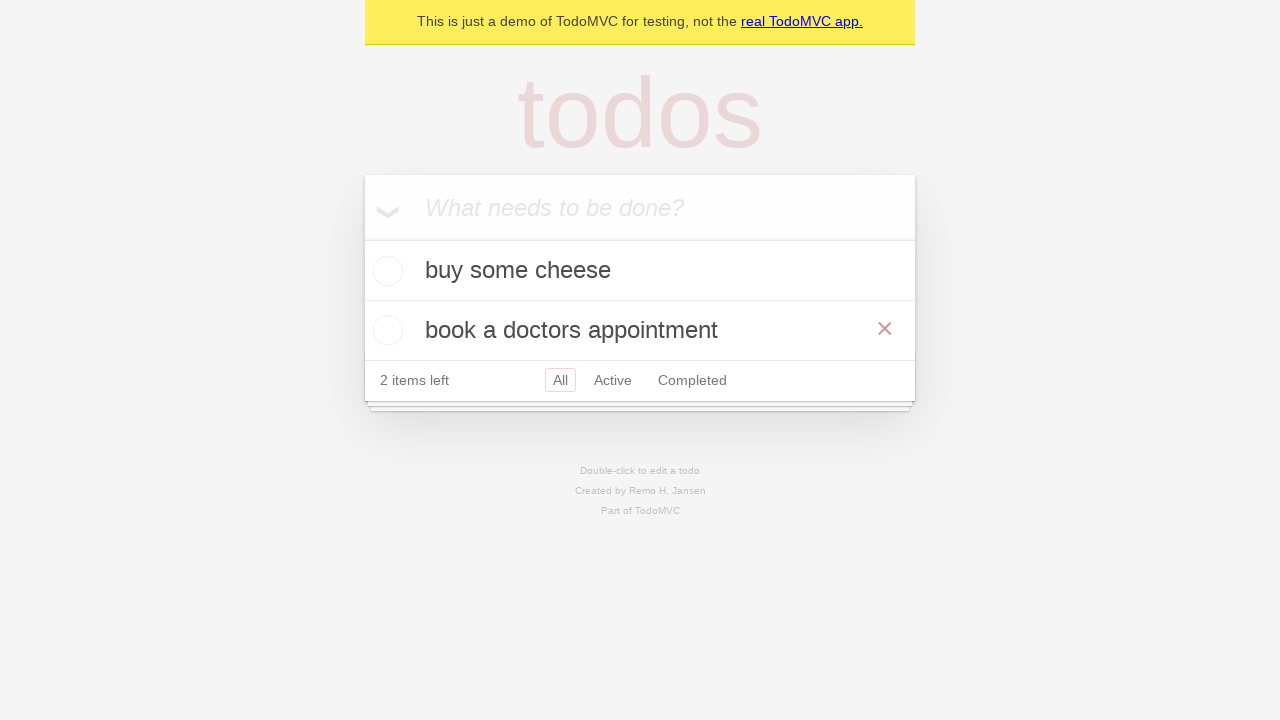

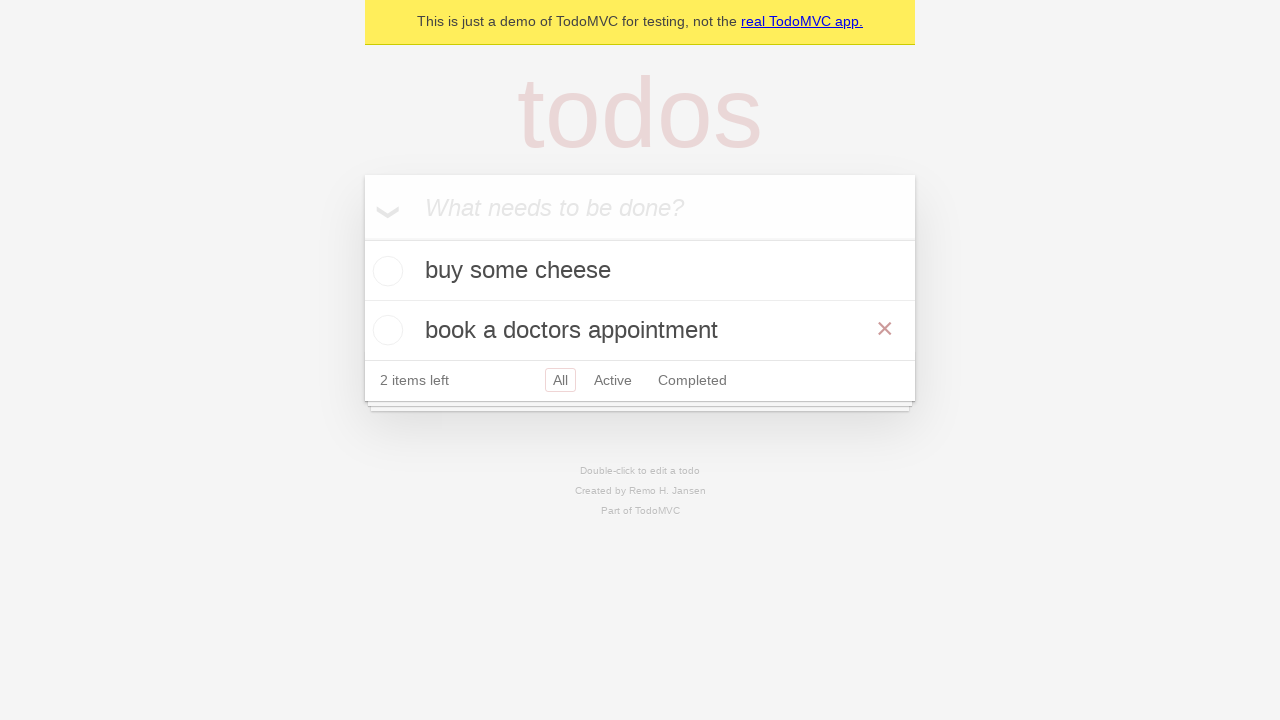